Tests the jQuery UI datepicker widget by navigating to the demo page, switching into the iframe containing the datepicker, and clicking on the datepicker input to open the calendar.

Starting URL: https://jqueryui.com/datepicker/

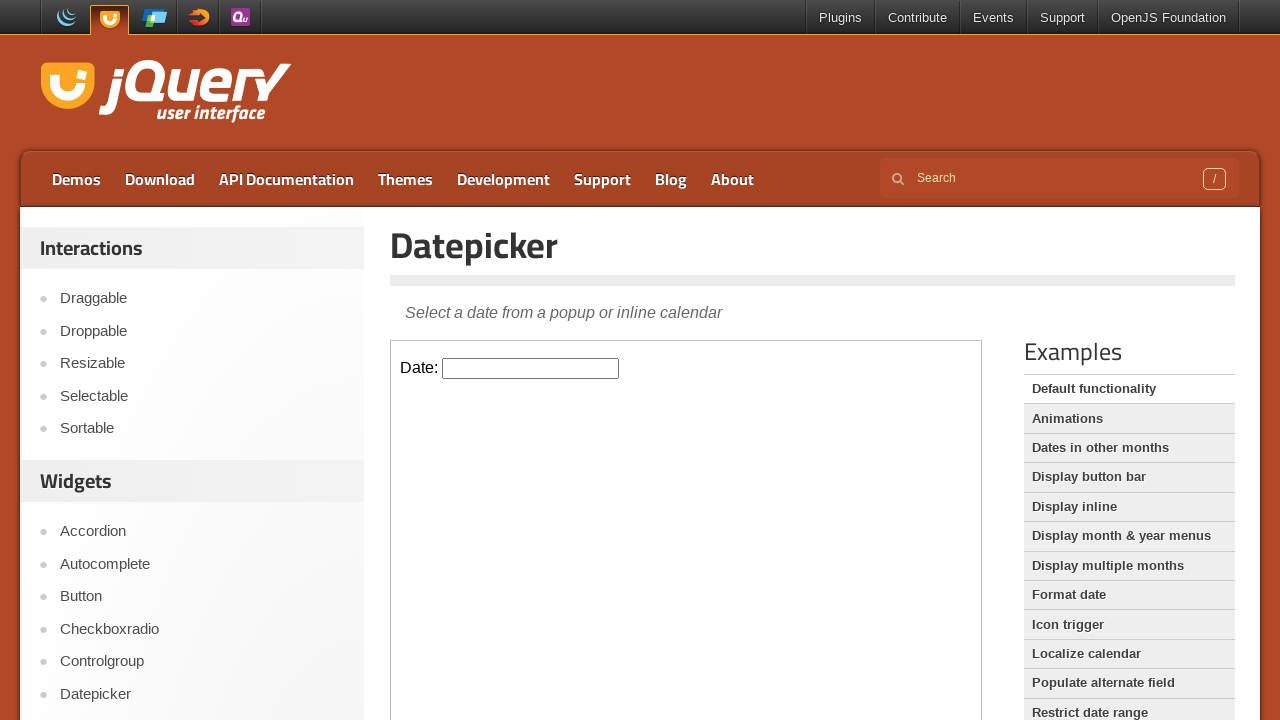

Demo iframe loaded
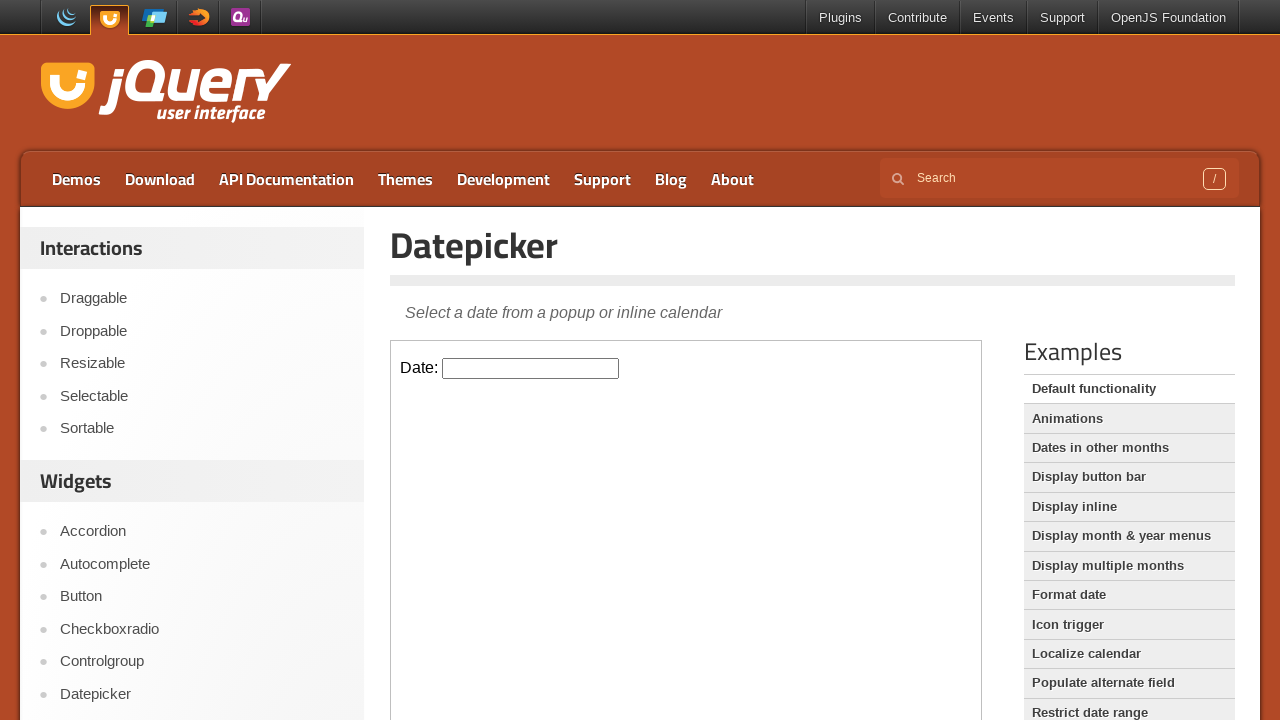

Switched to iframe containing datepicker
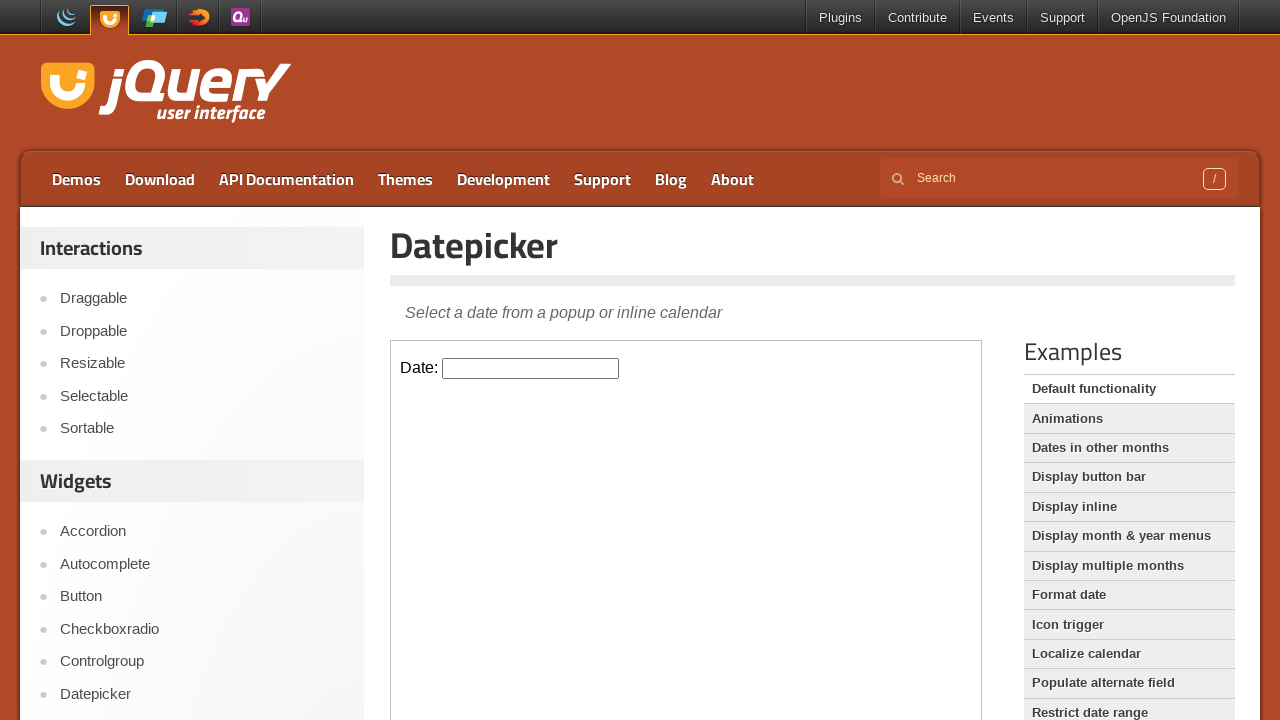

Clicked on datepicker input to open calendar at (531, 368) on #datepicker
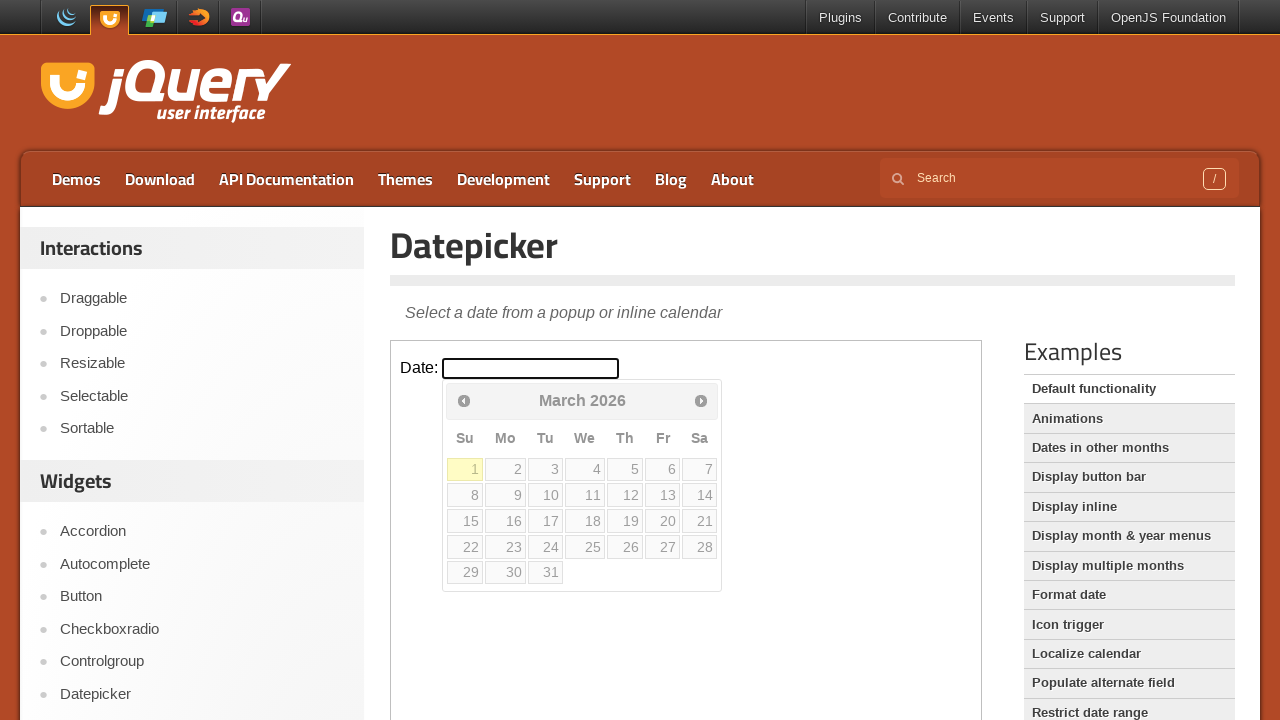

Datepicker calendar appeared
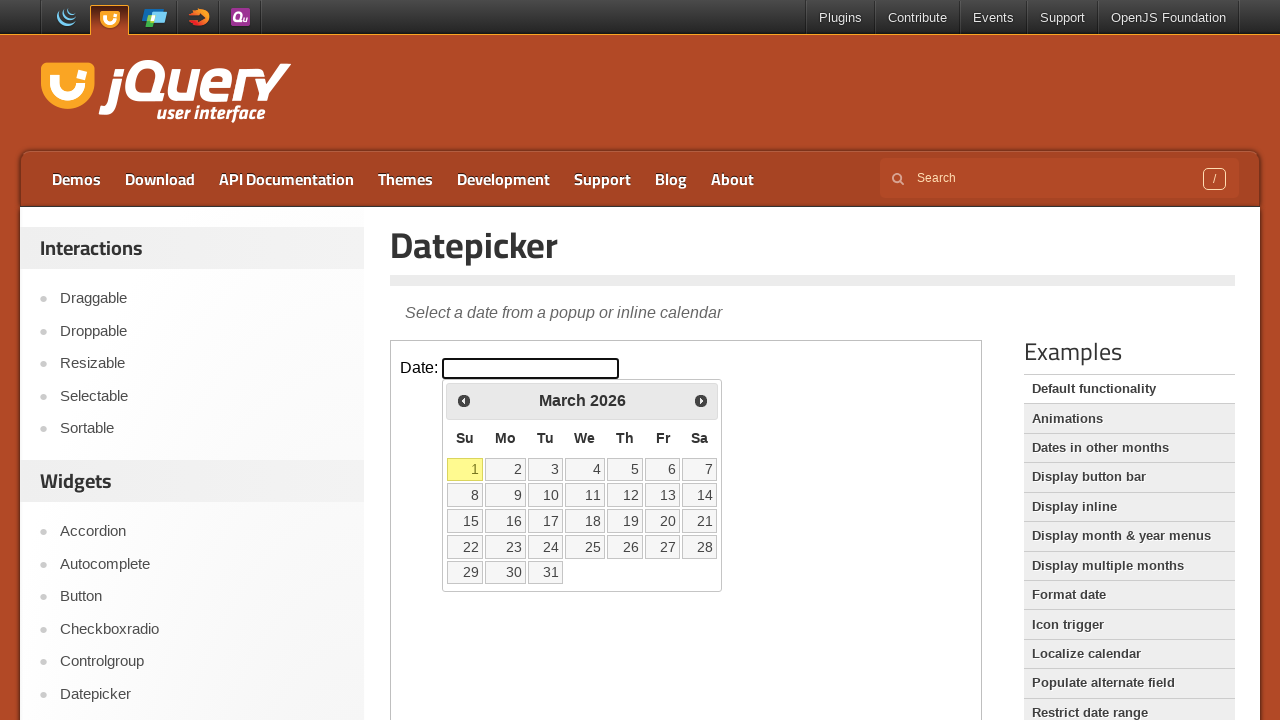

Selected day 15 from datepicker calendar at (465, 521) on a.ui-state-default:has-text('15')
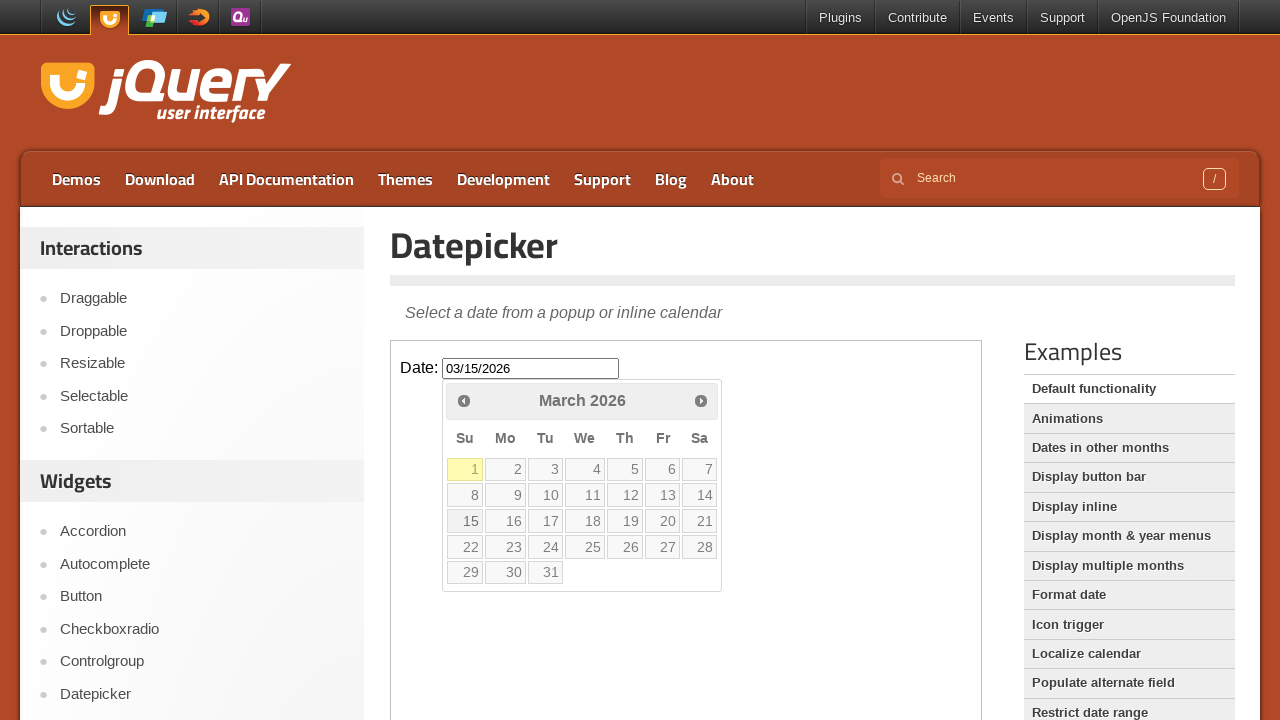

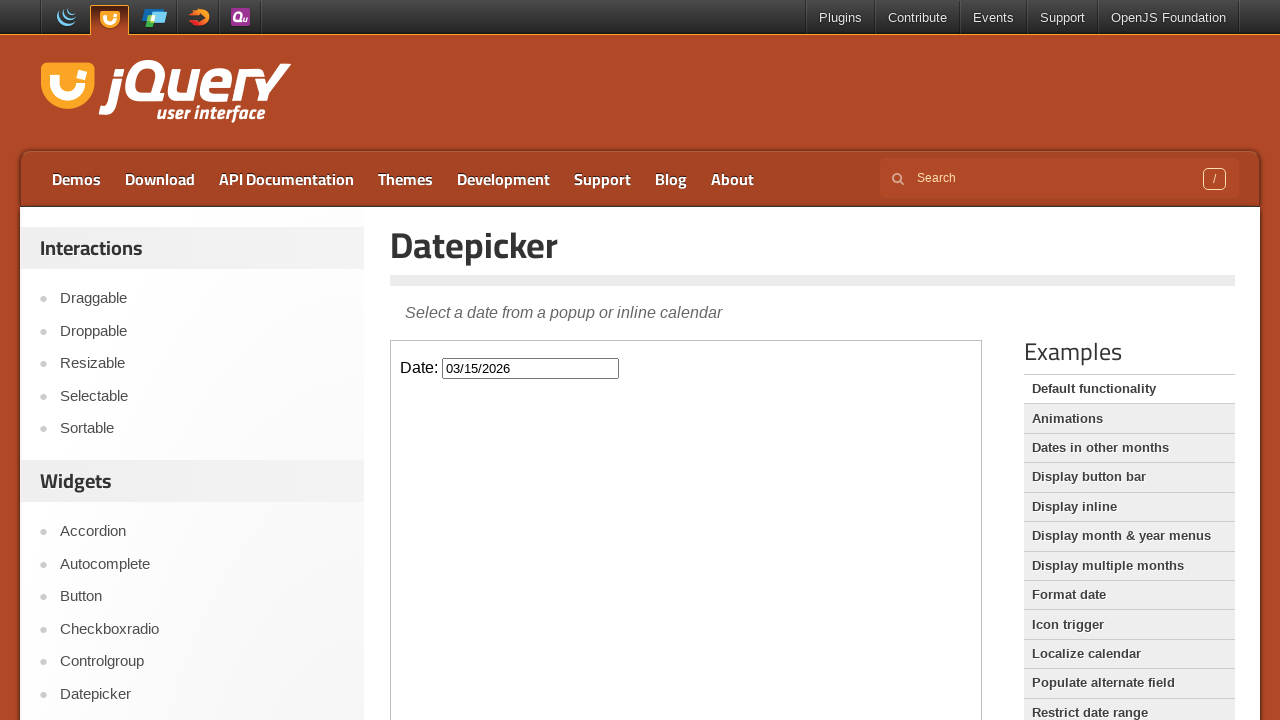